Tests editing a todo item by double-clicking, filling new text, and pressing Enter

Starting URL: https://demo.playwright.dev/todomvc

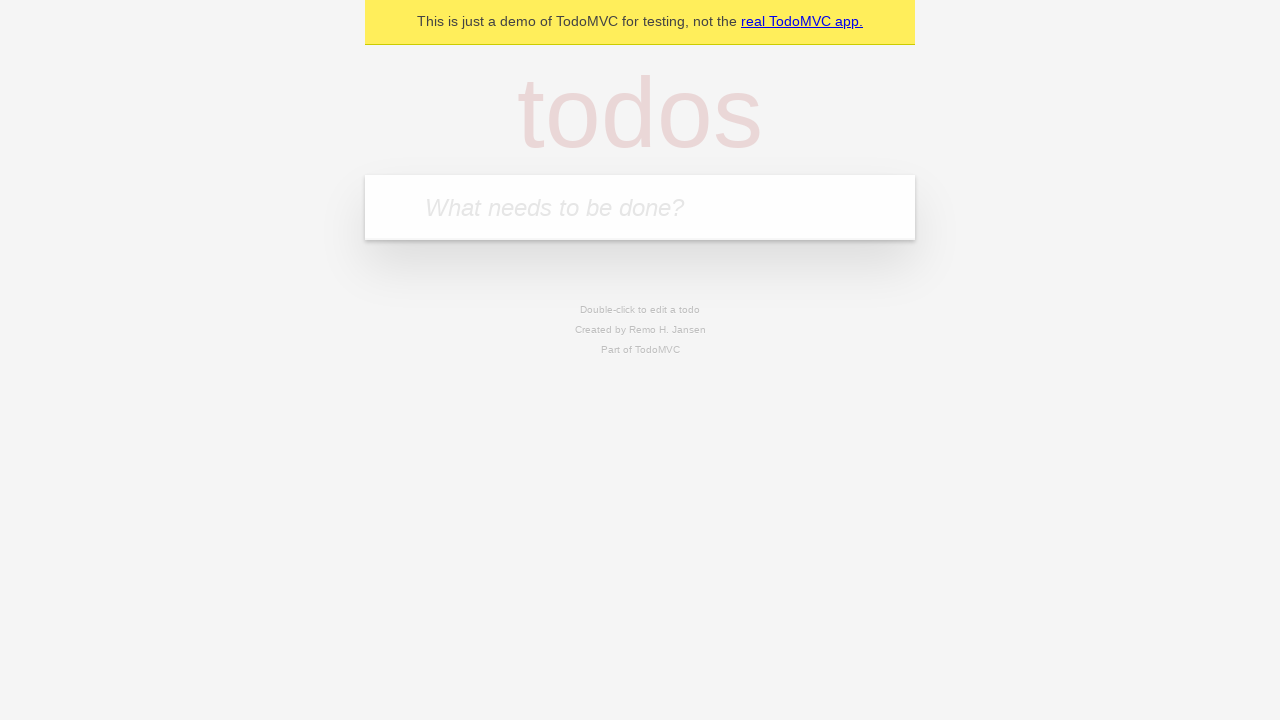

Filled todo input with 'buy some cheese' on internal:attr=[placeholder="What needs to be done?"i]
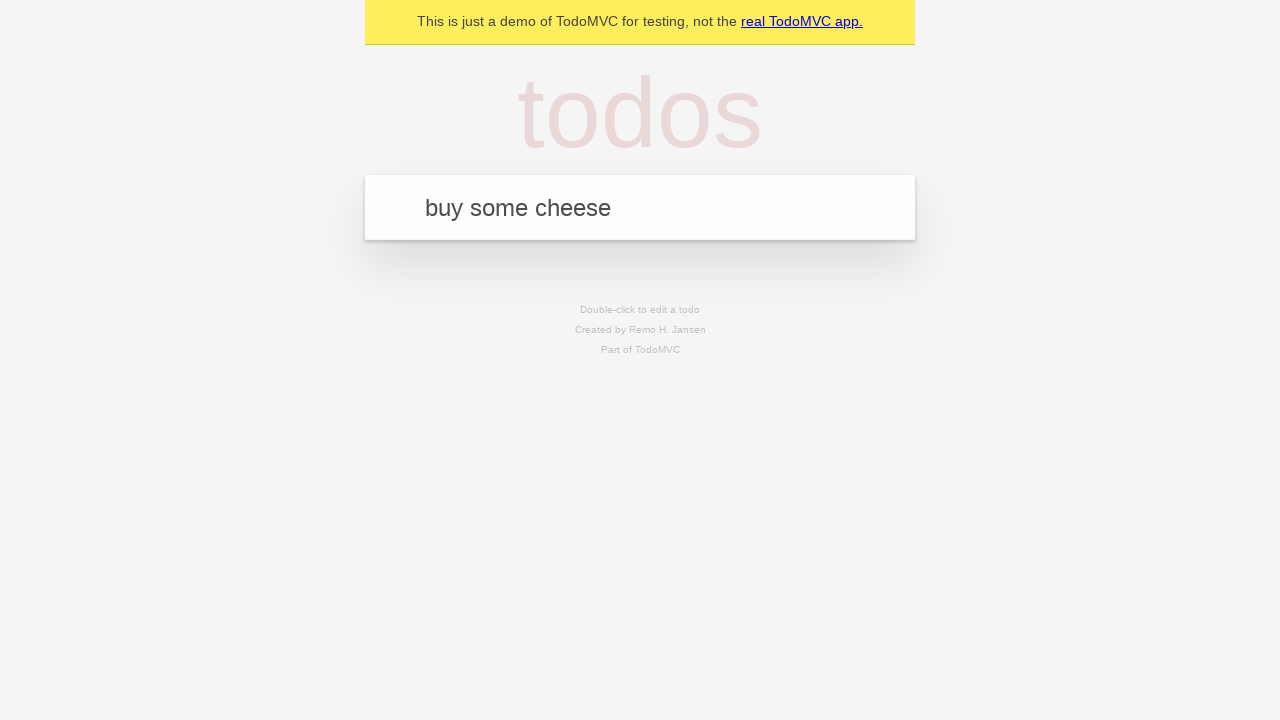

Pressed Enter to create first todo on internal:attr=[placeholder="What needs to be done?"i]
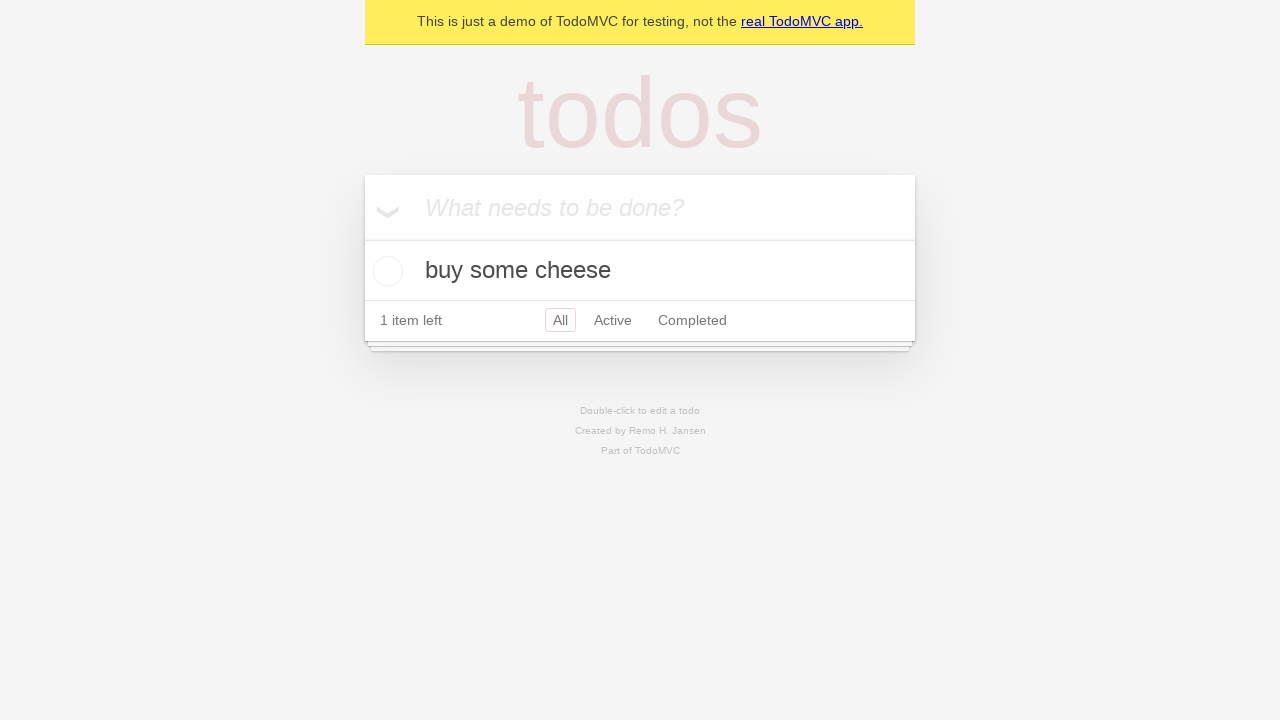

Filled todo input with 'feed the cat' on internal:attr=[placeholder="What needs to be done?"i]
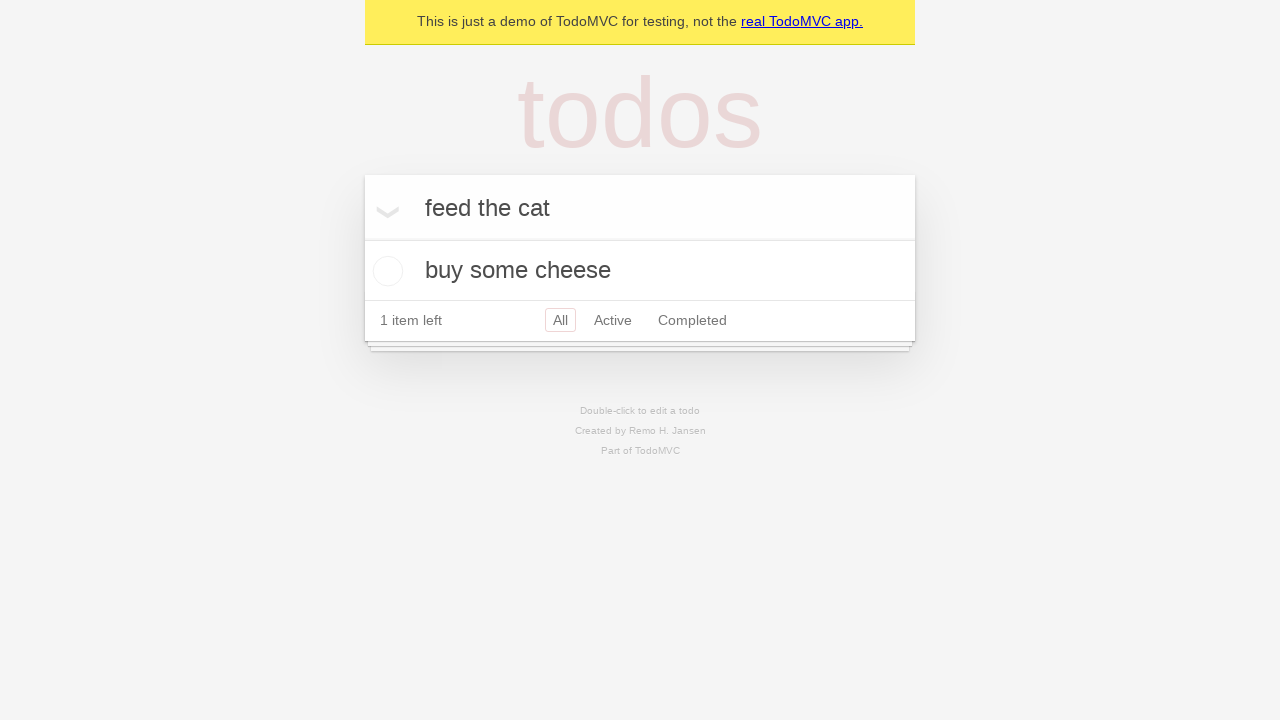

Pressed Enter to create second todo on internal:attr=[placeholder="What needs to be done?"i]
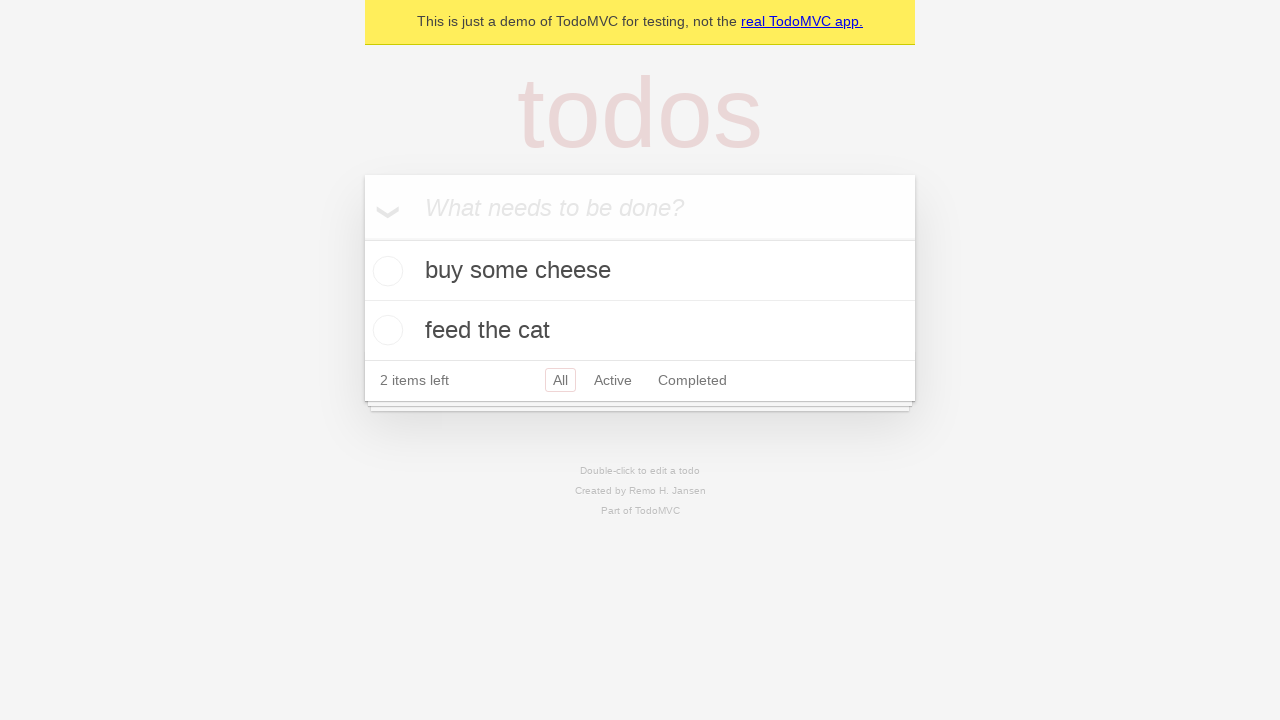

Filled todo input with 'book a doctors appointment' on internal:attr=[placeholder="What needs to be done?"i]
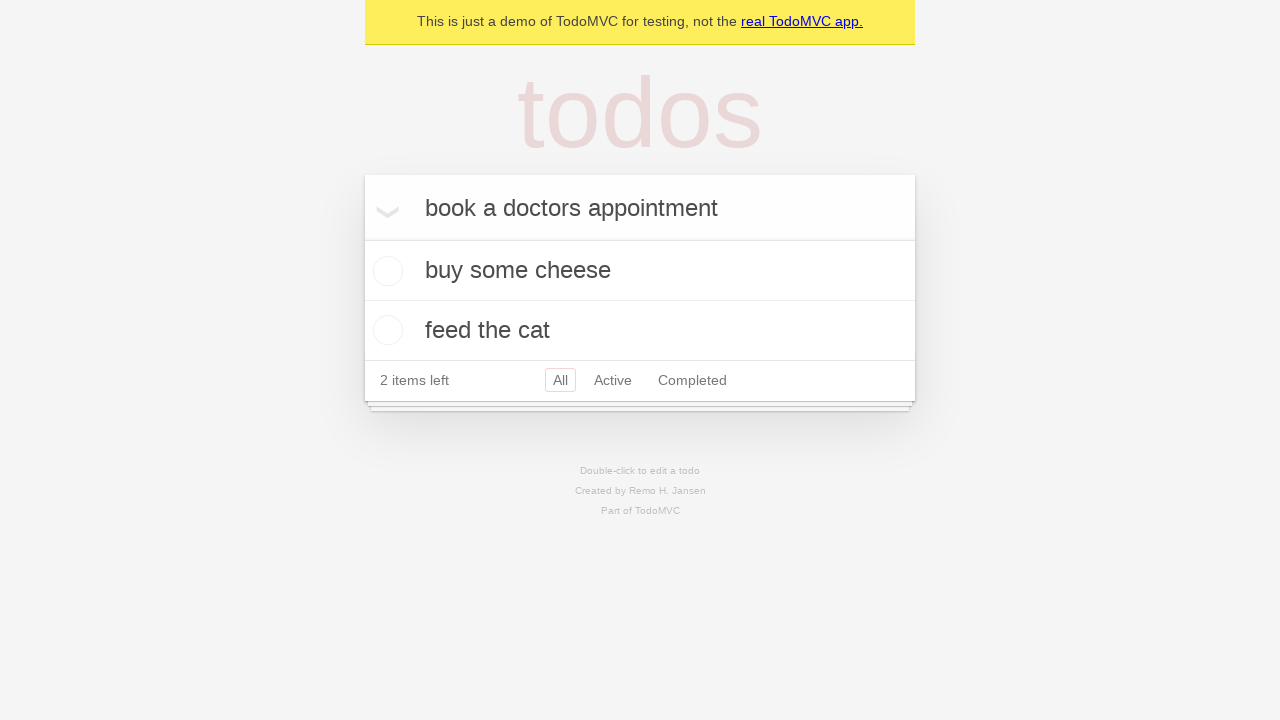

Pressed Enter to create third todo on internal:attr=[placeholder="What needs to be done?"i]
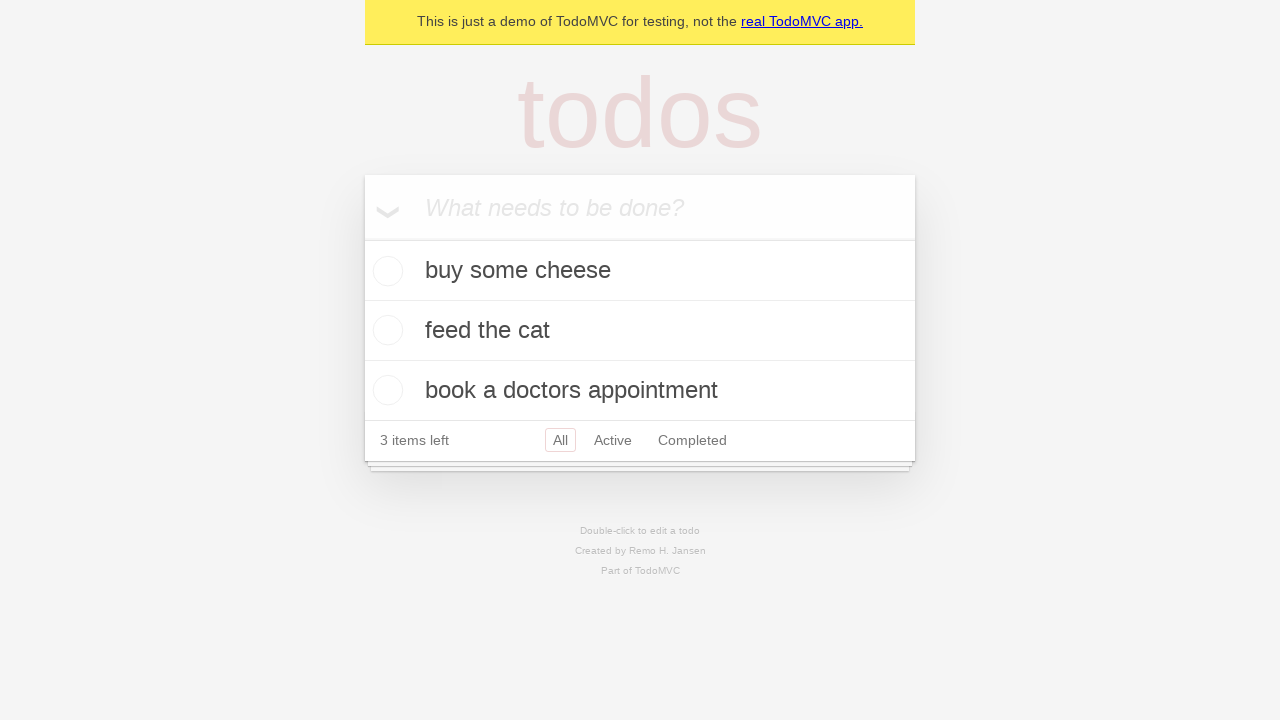

Waited for all three todos to load
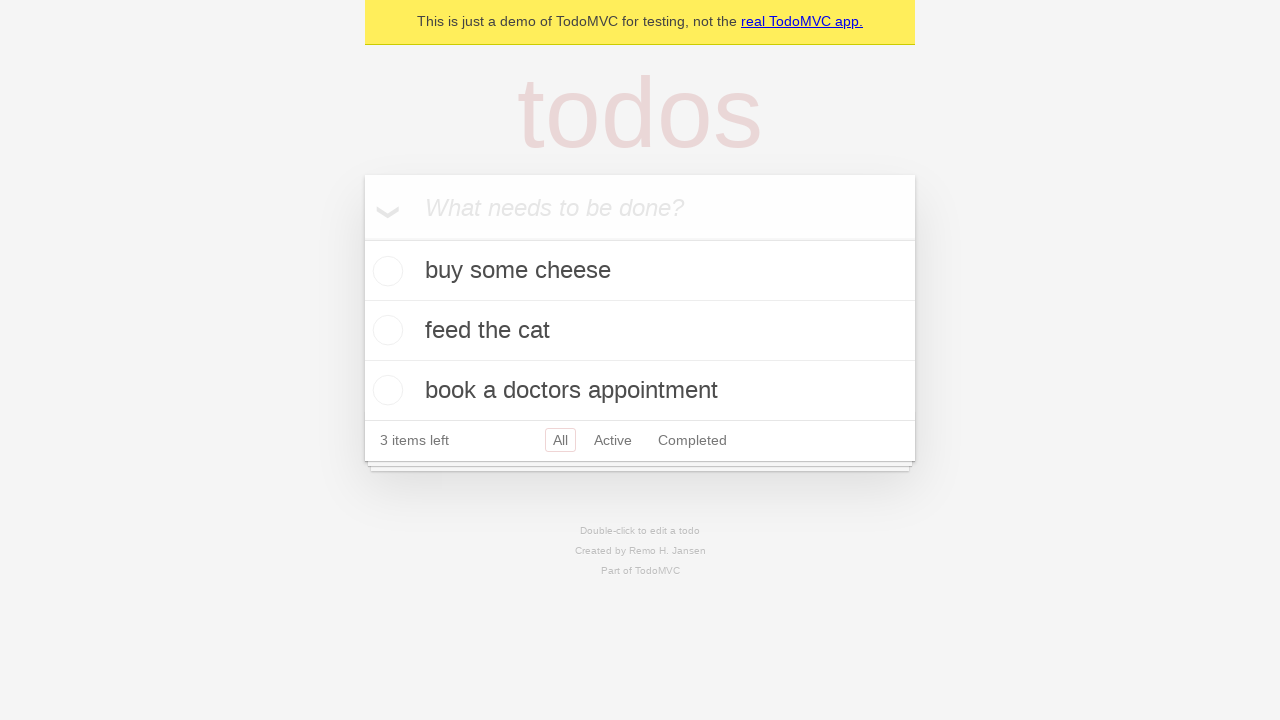

Double-clicked on second todo to enter edit mode at (640, 331) on internal:testid=[data-testid="todo-item"s] >> nth=1
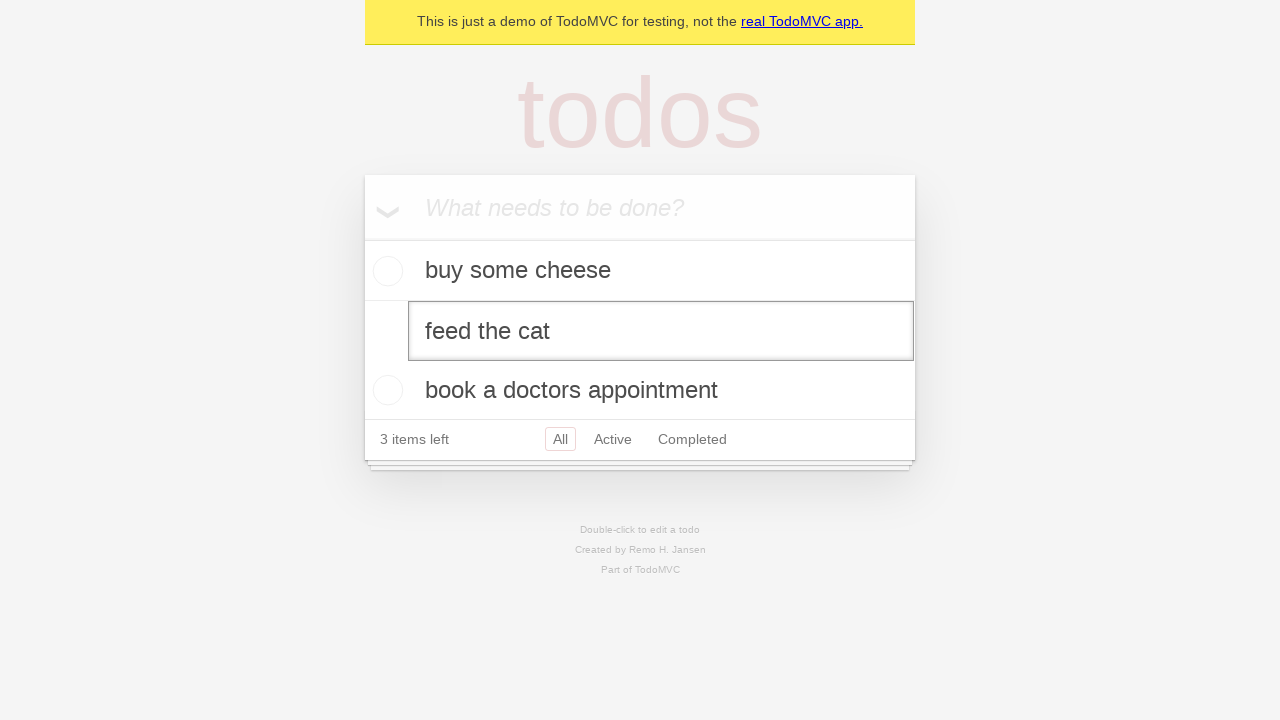

Filled edit textbox with 'buy some sausages' on internal:testid=[data-testid="todo-item"s] >> nth=1 >> internal:role=textbox[nam
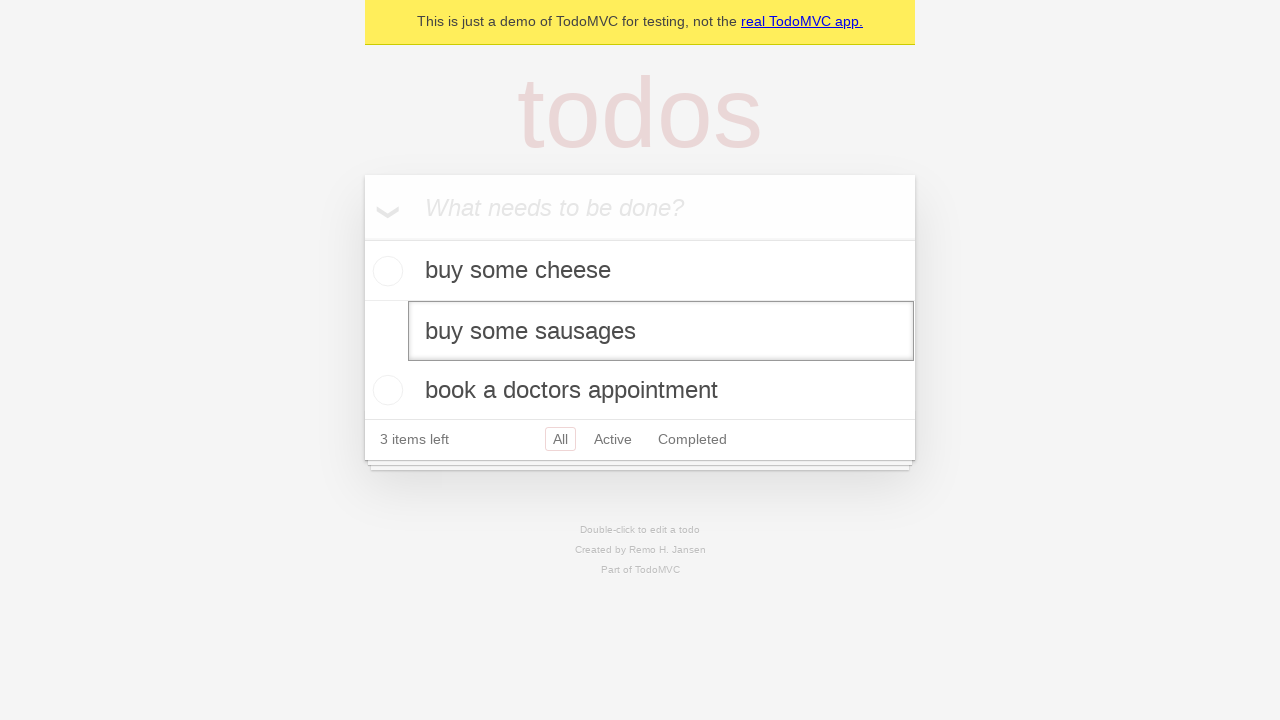

Pressed Enter to save edited todo item on internal:testid=[data-testid="todo-item"s] >> nth=1 >> internal:role=textbox[nam
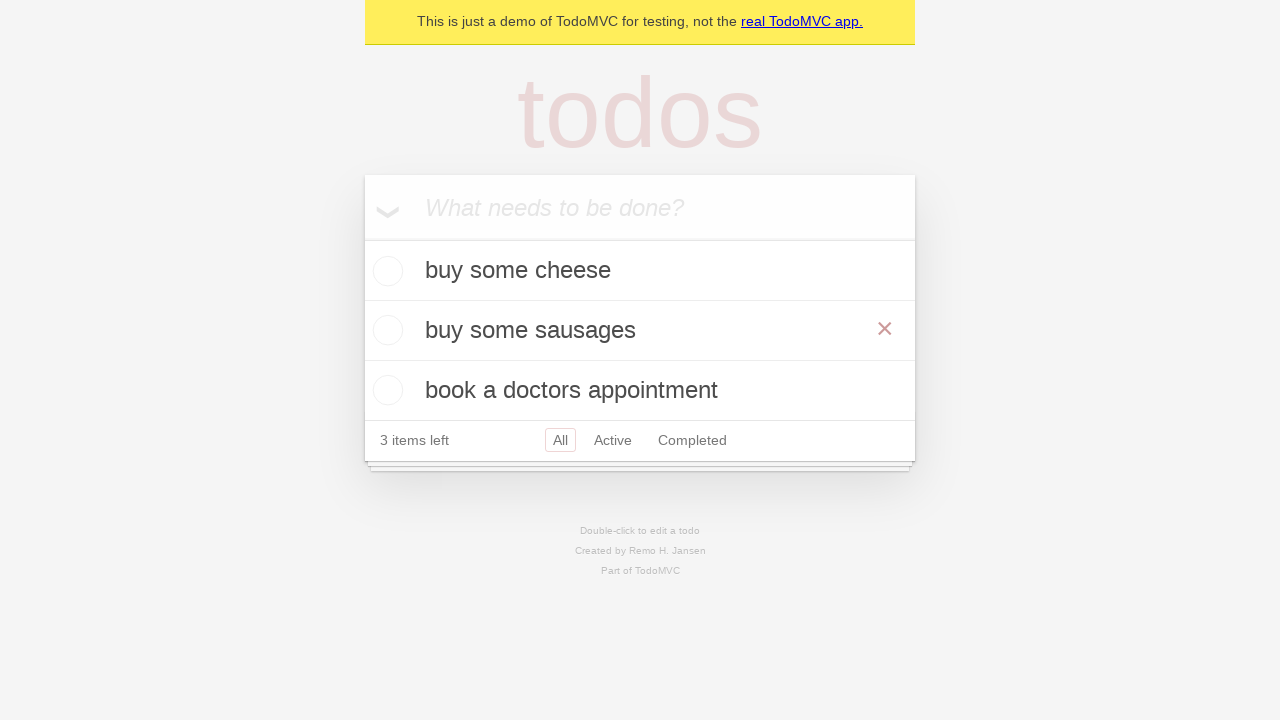

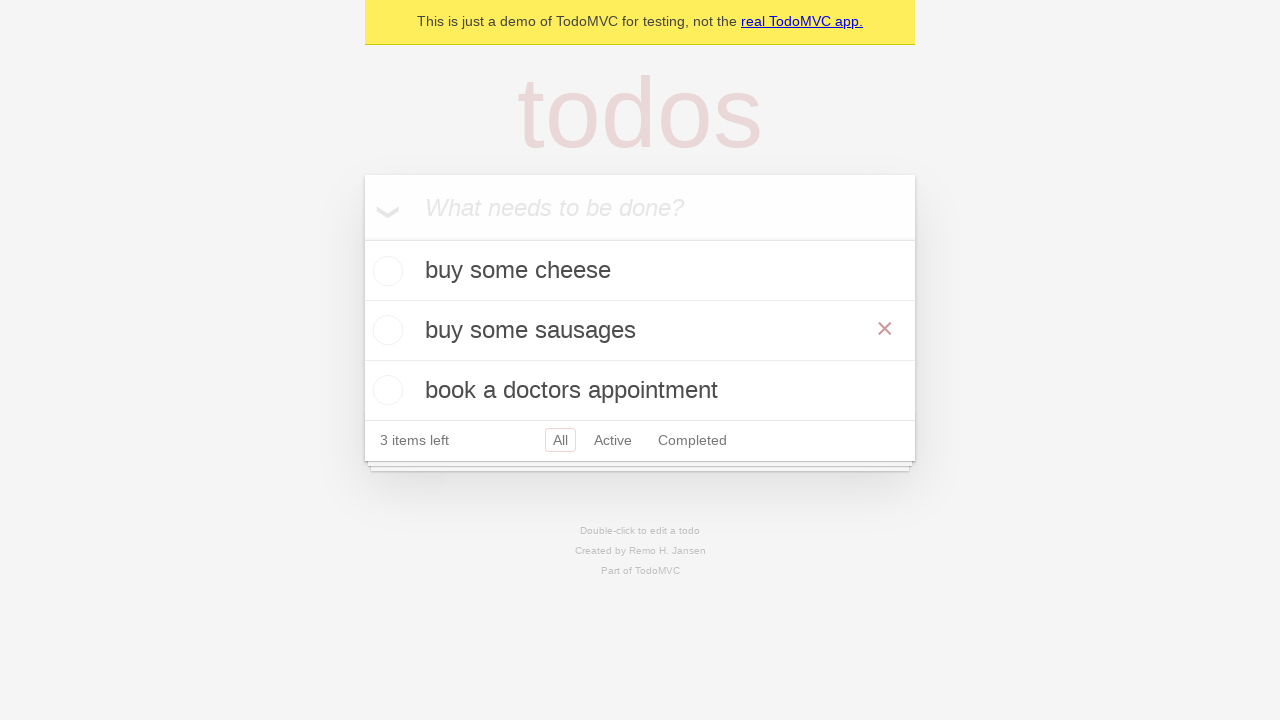